Fills out and submits a practice form with personal details including name, email, gender, mobile number, and address, then verifies successful submission via modal confirmation.

Starting URL: https://demoqa.com/automation-practice-form

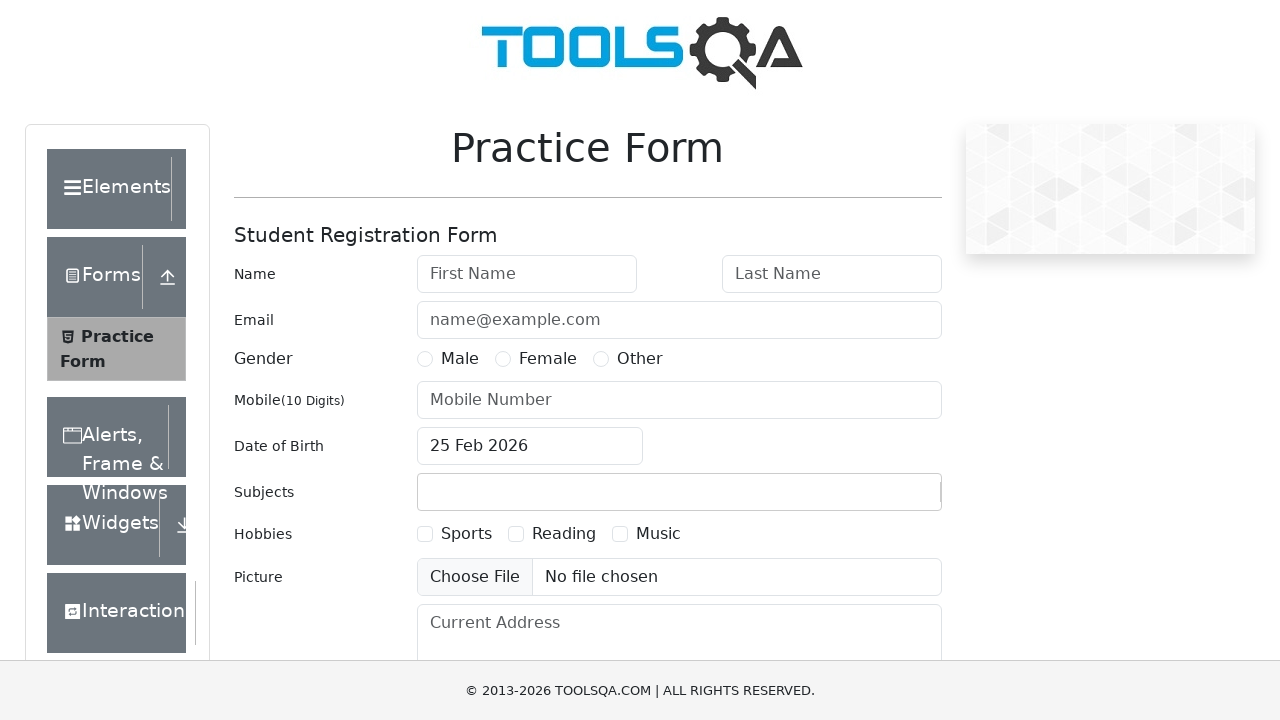

Filled first name field with 'John' on #firstName
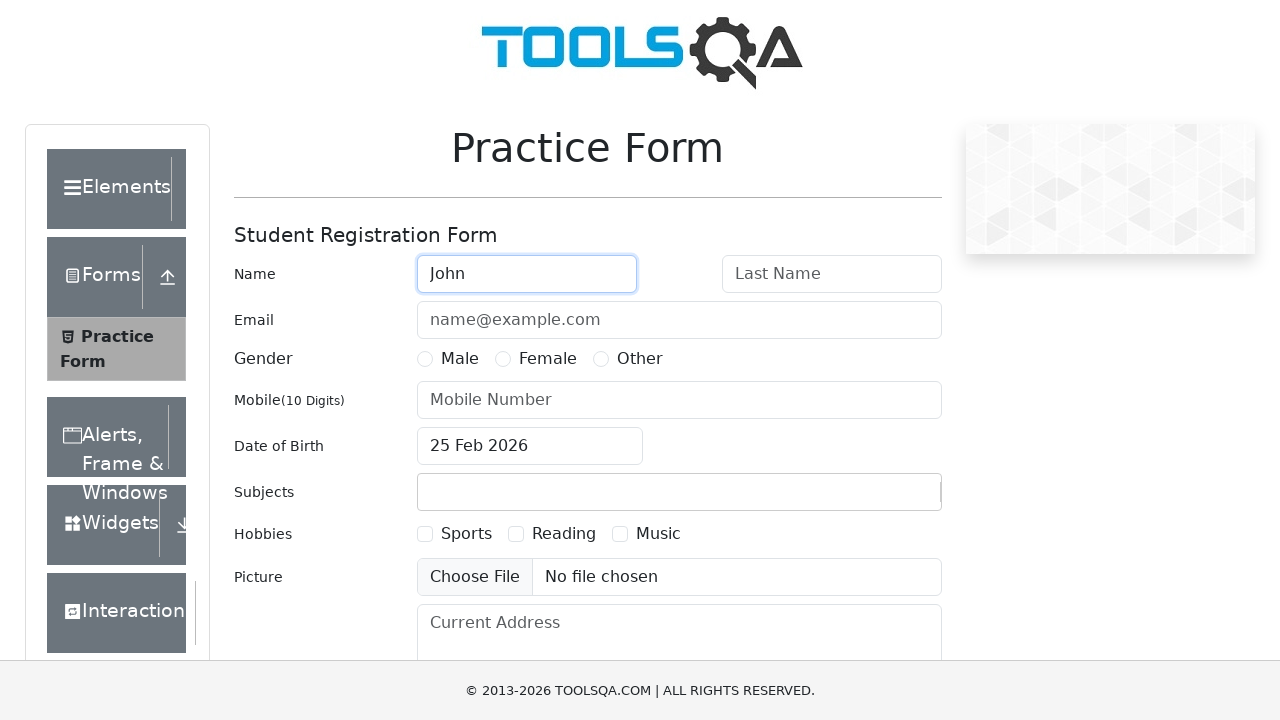

Filled last name field with 'Smith' on #lastName
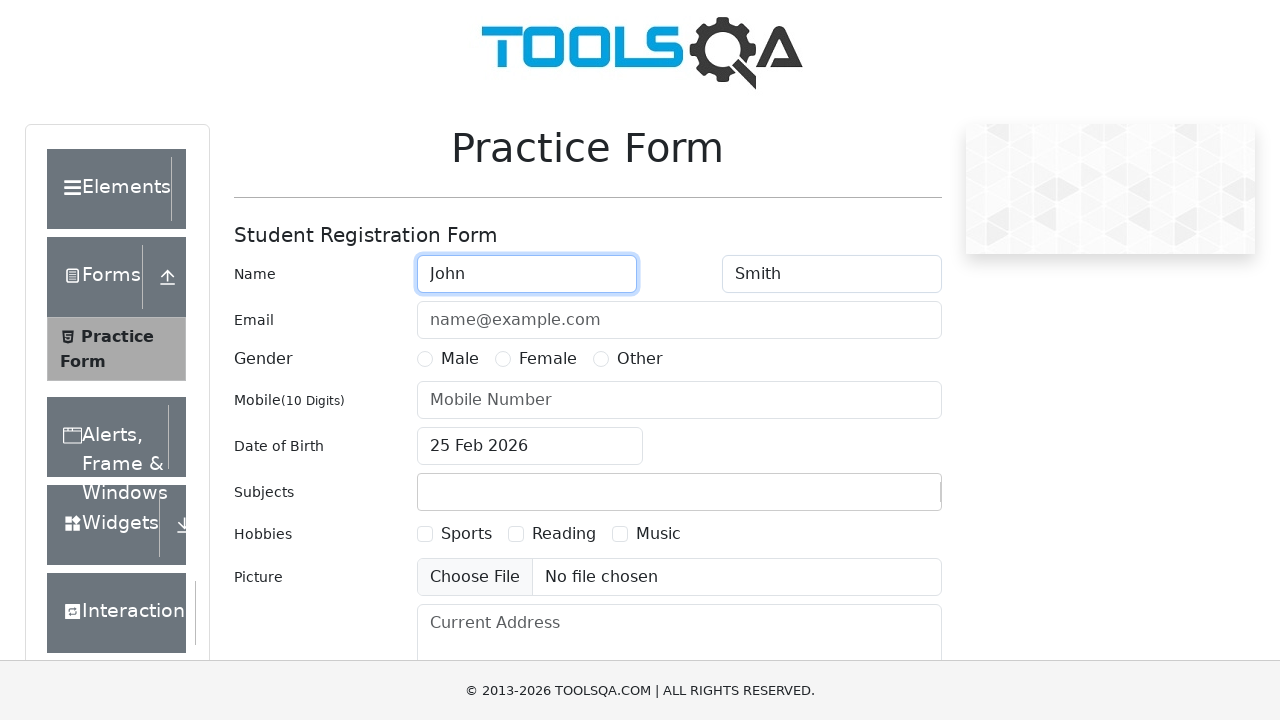

Filled email field with 'john.smith@example.com' on #userEmail
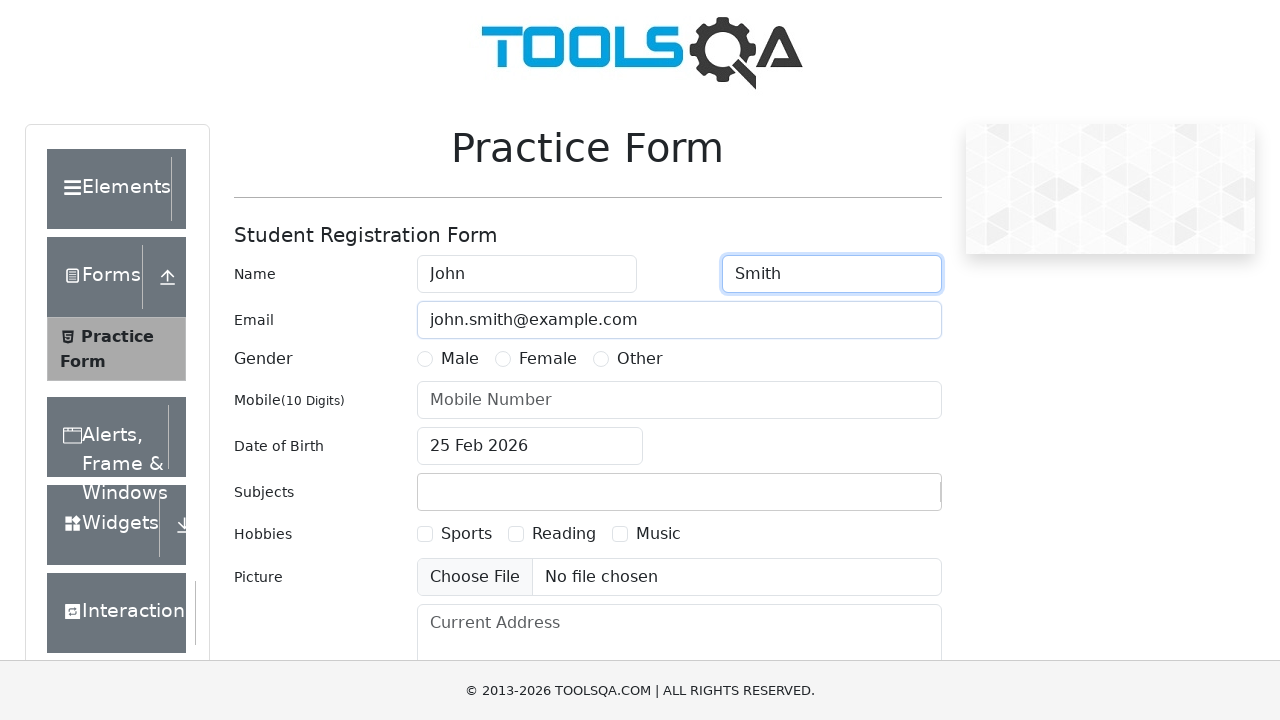

Selected gender radio button at (460, 359) on label[for='gender-radio-1']
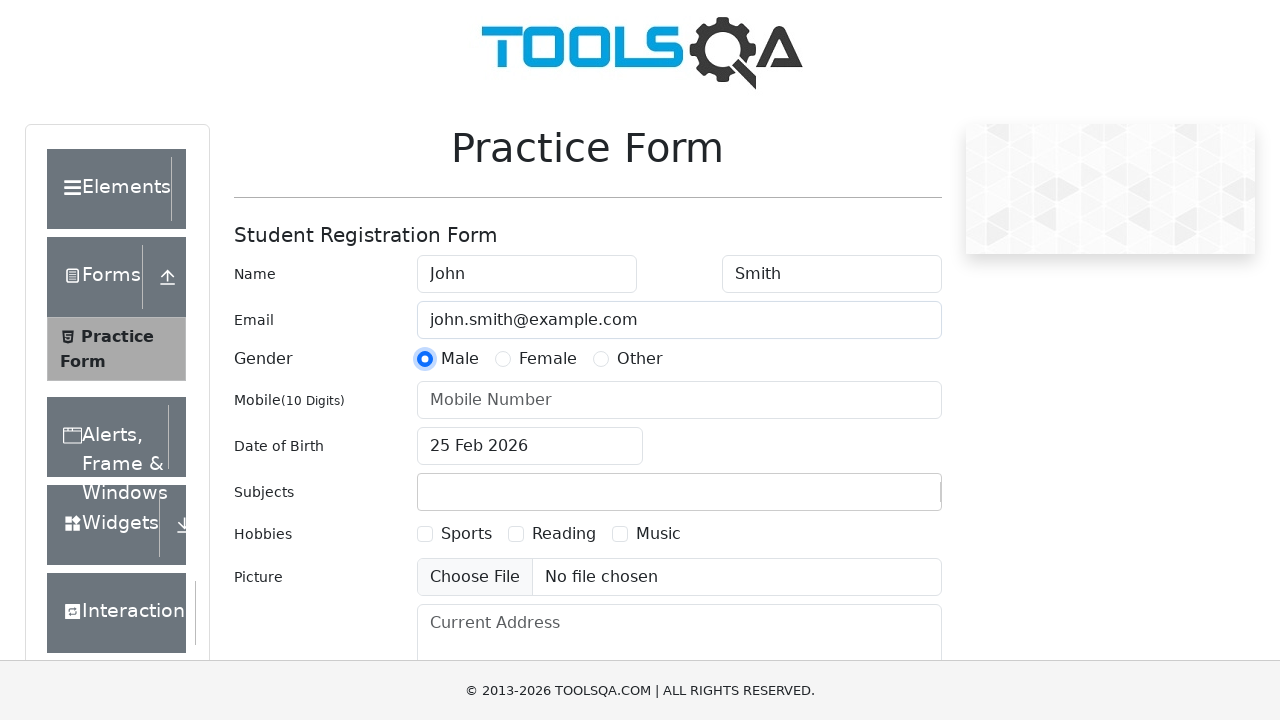

Filled mobile number field with '5551234567' on #userNumber
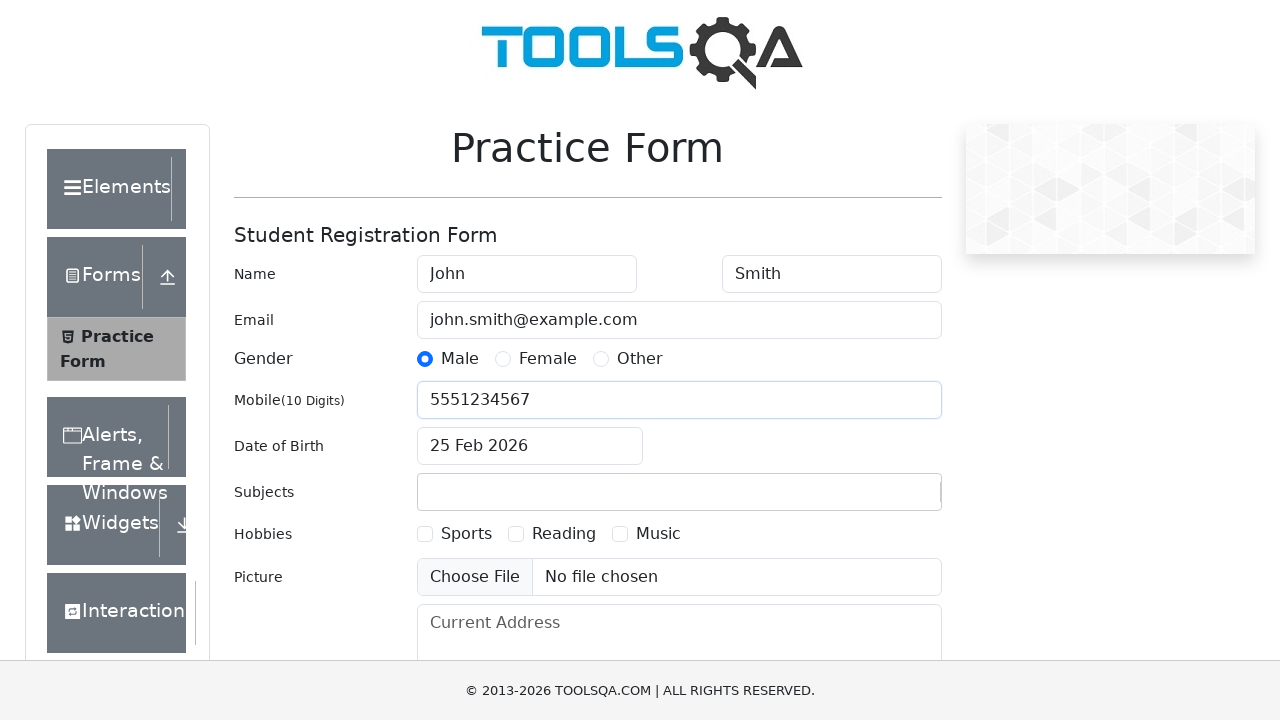

Filled current address field with '123 Main Street, New York, NY 10001' on #currentAddress
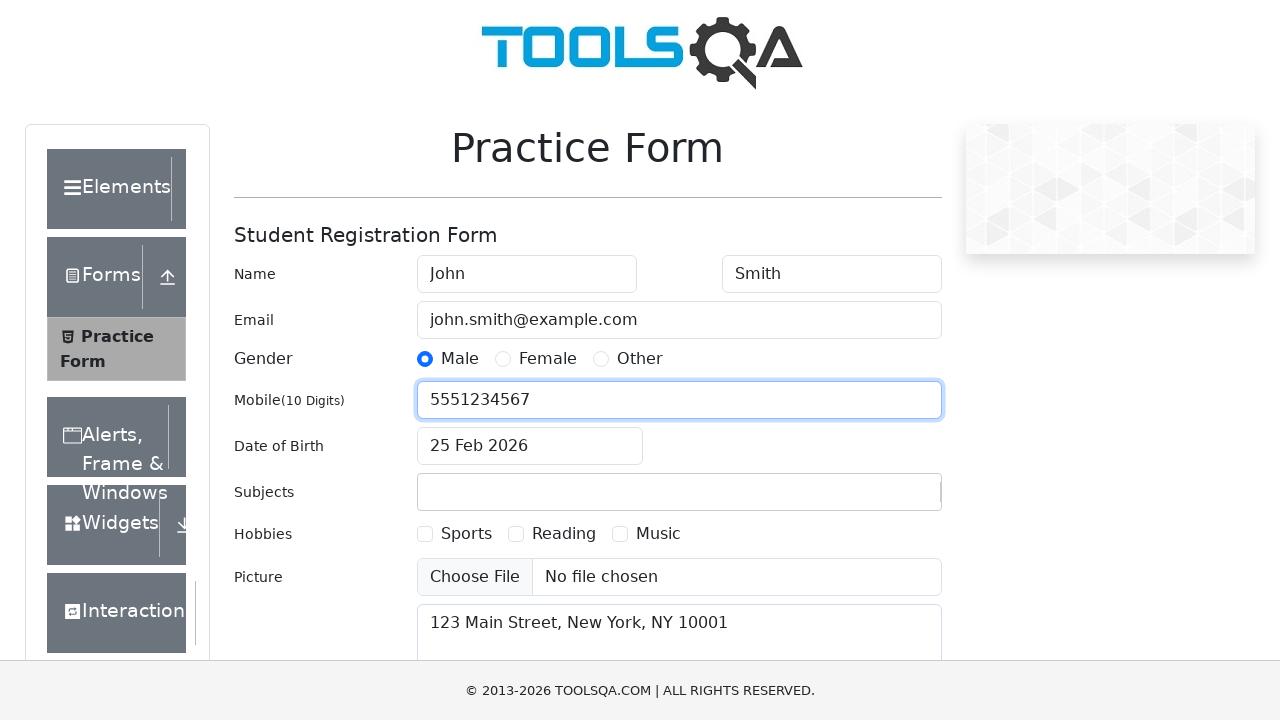

Clicked submit button to submit the form at (885, 499) on #submit
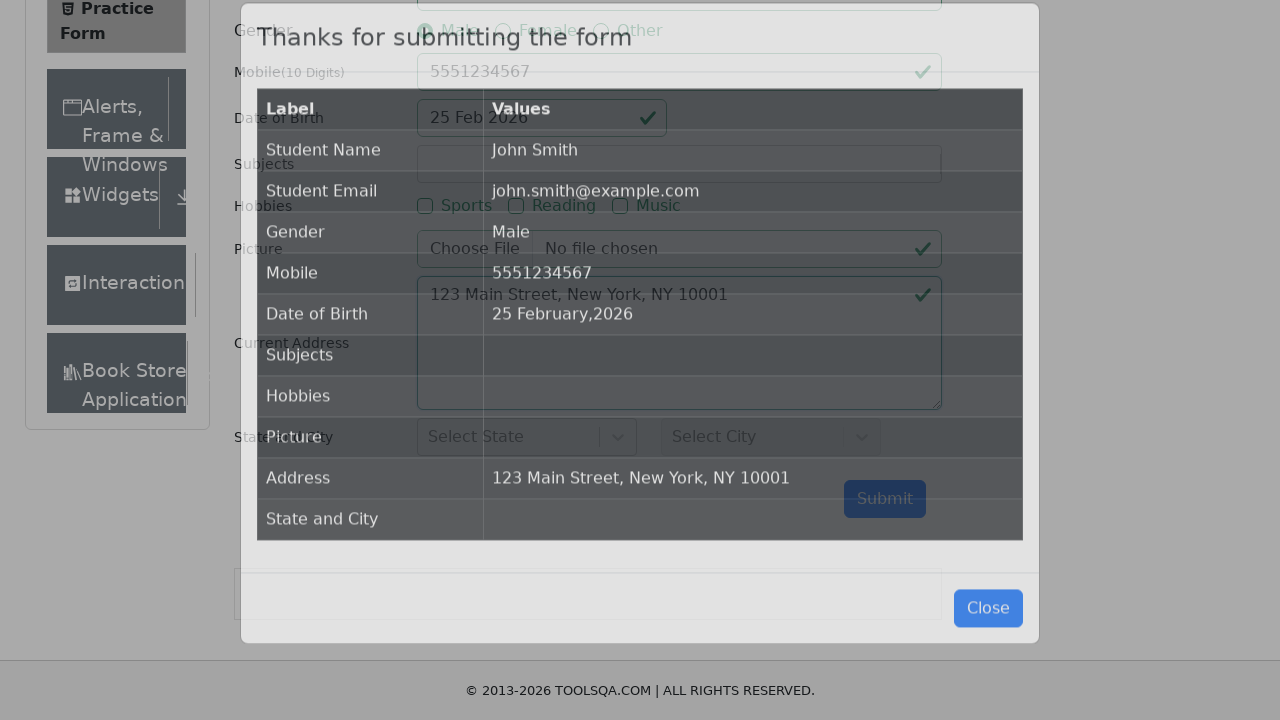

Success modal appeared on the page
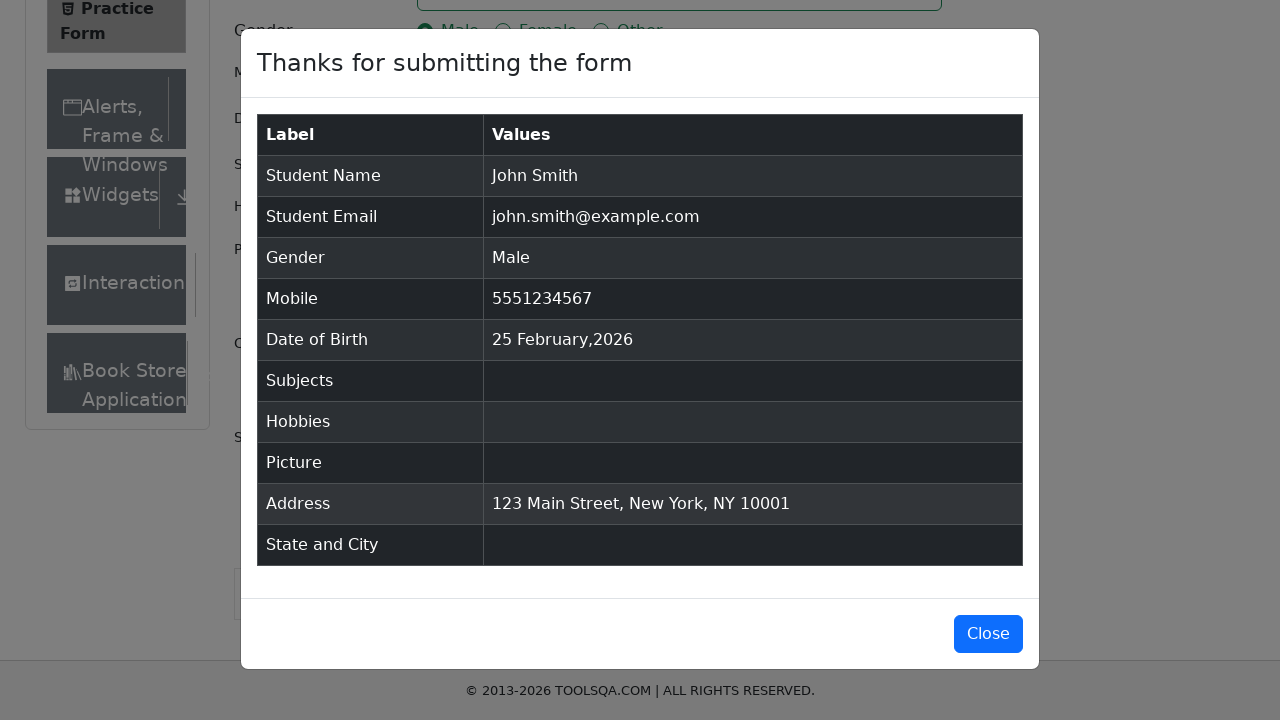

Verified success modal displays correct confirmation message 'Thanks for submitting the form'
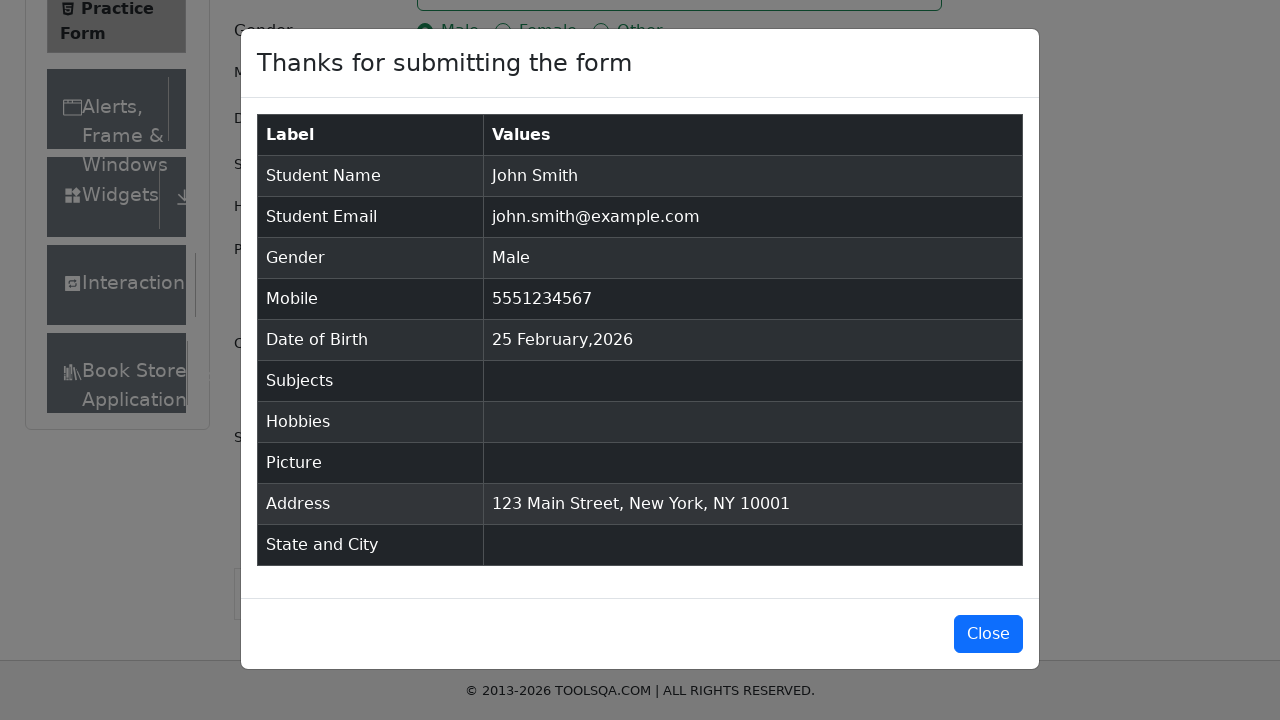

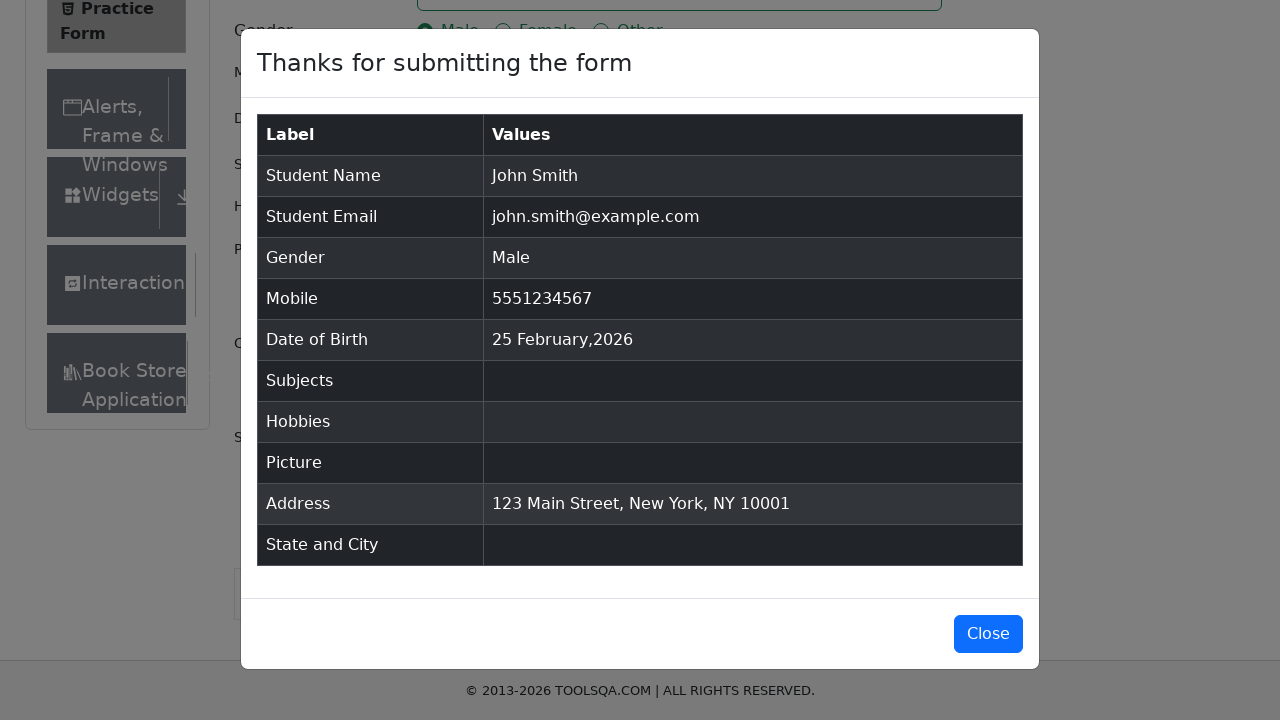